Tests scrolling to a hidden button and clicking it

Starting URL: http://uitestingplayground.com/scrollbars

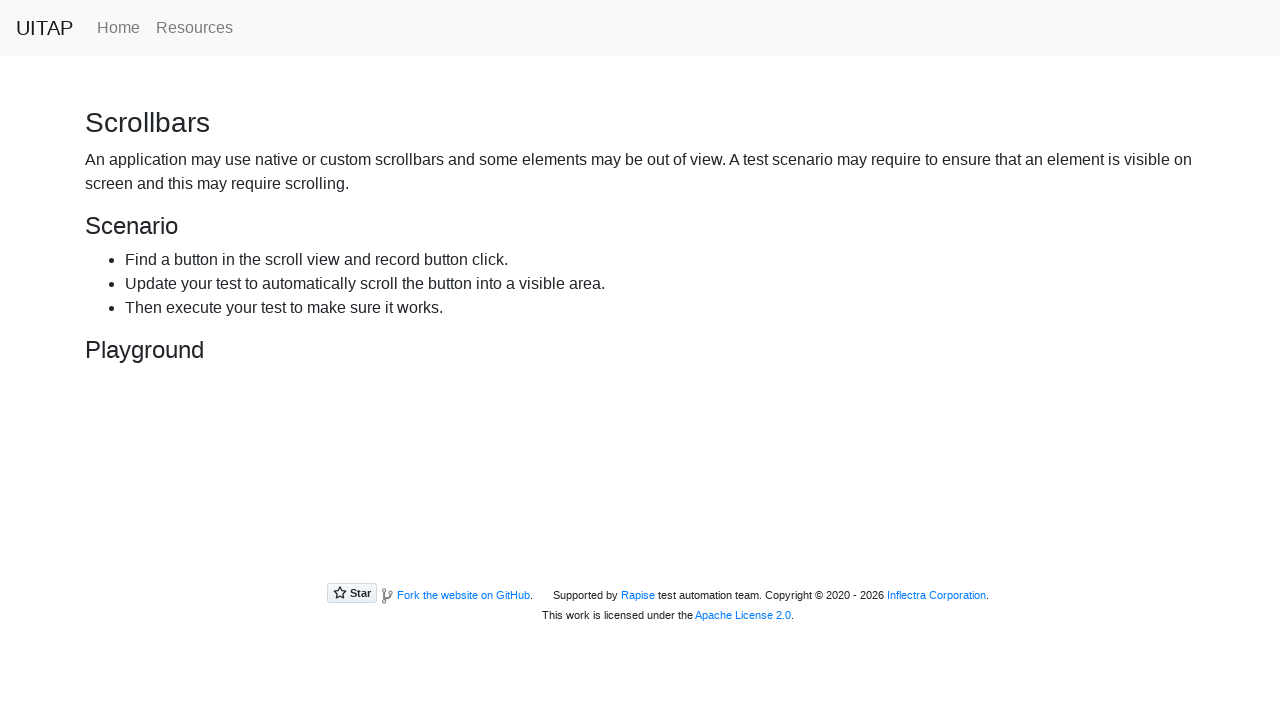

Located the hidden button with ID 'hidingButton'
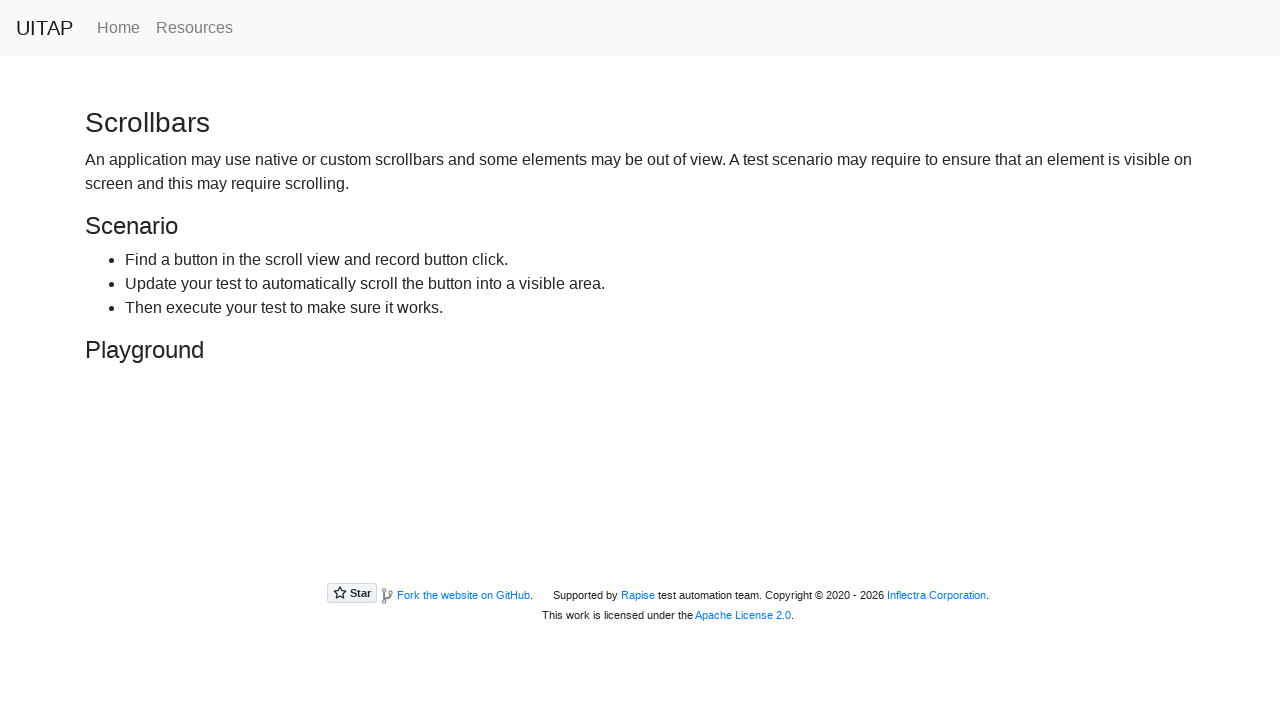

Scrolled the hidden button into view
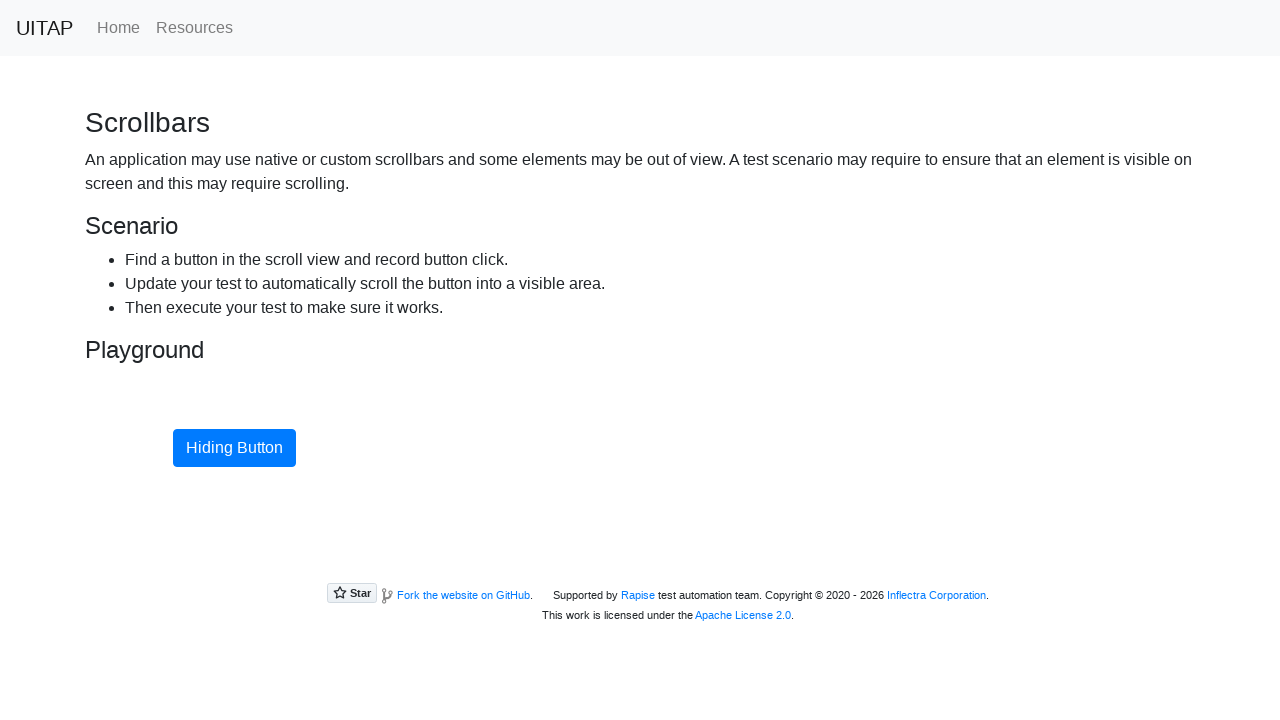

Clicked the hidden button at (234, 448) on #hidingButton
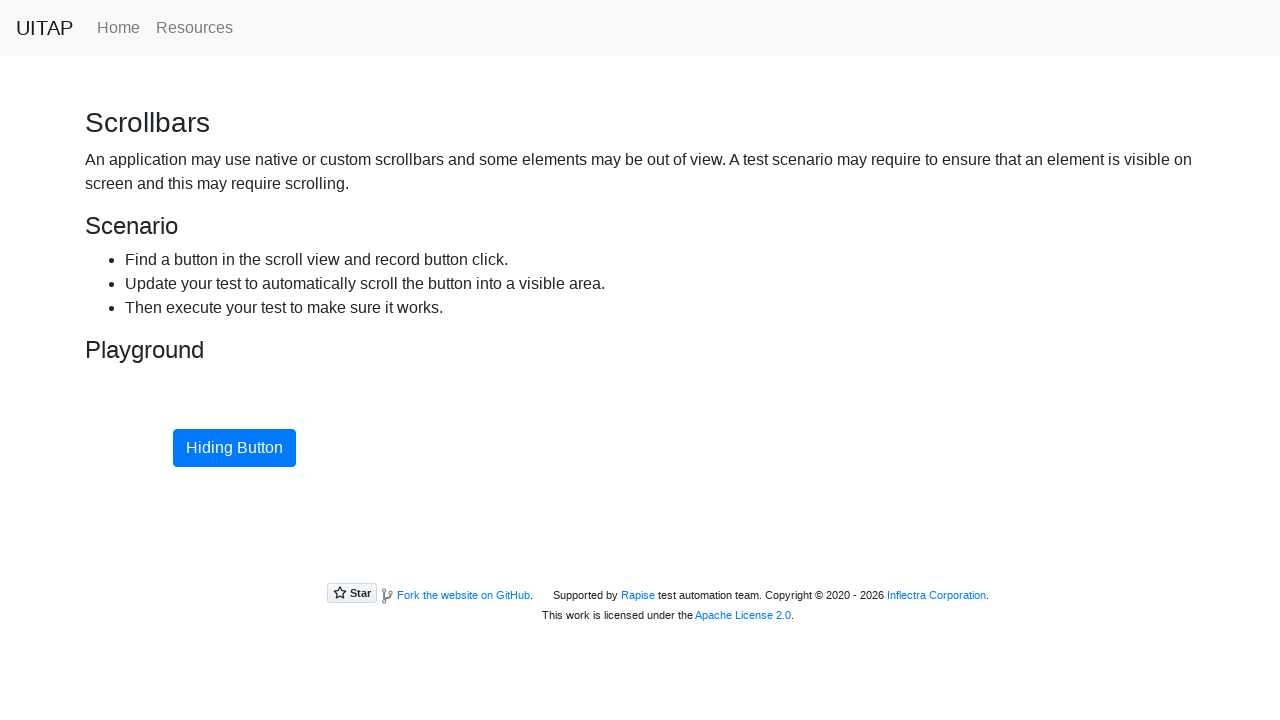

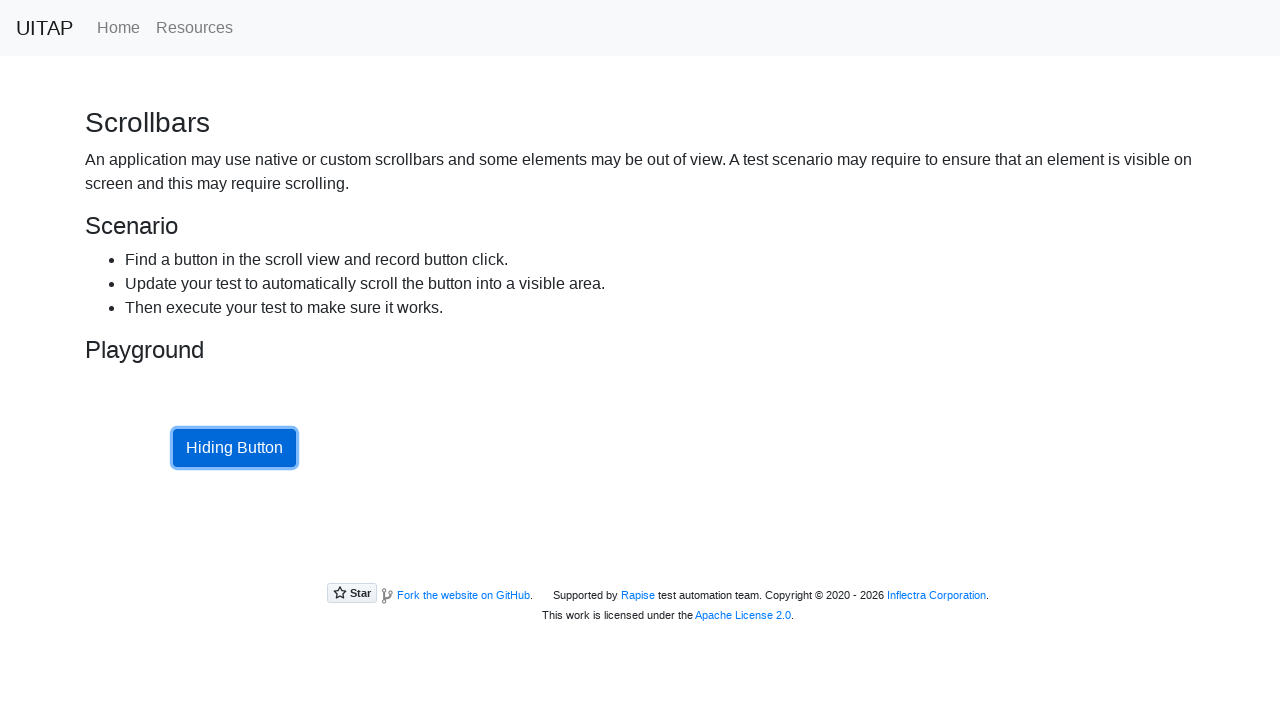